Tests opening a new browser tab by clicking a button and verifying content in the new tab

Starting URL: https://demoqa.com/

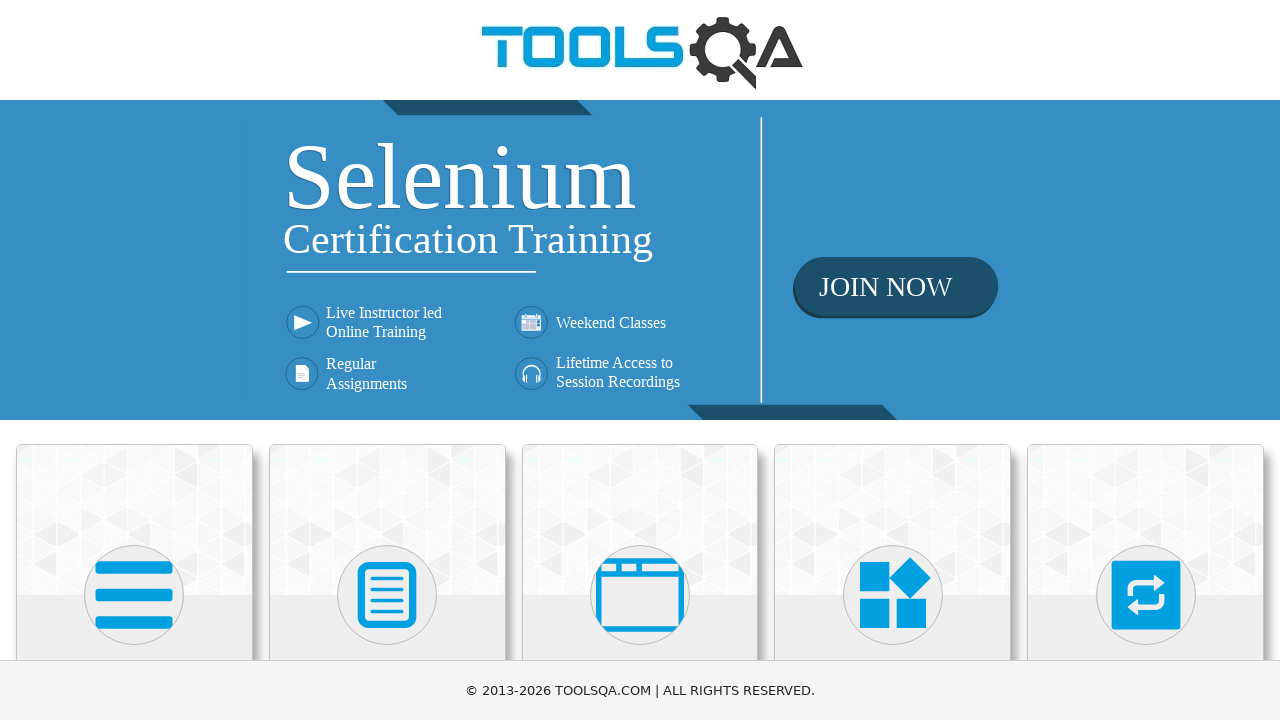

Scrolled to 'Alerts, Frame & Windows' section
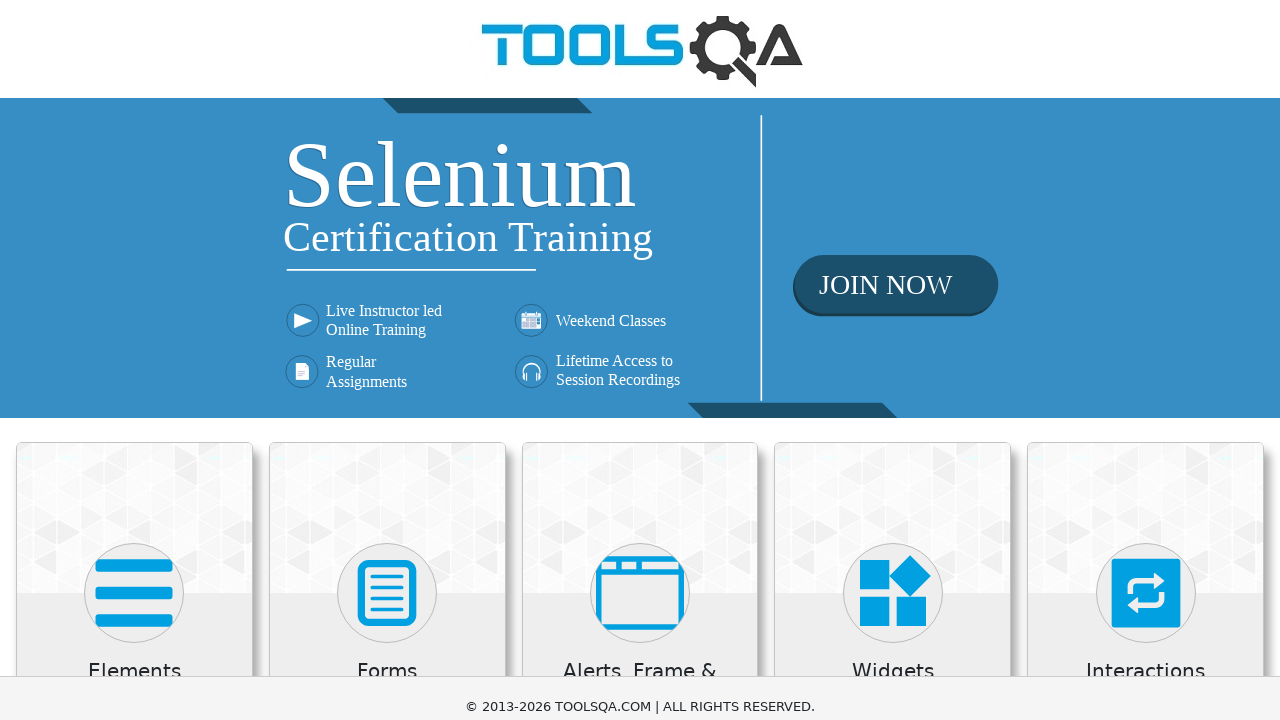

Clicked on 'Alerts, Frame & Windows' section at (640, 24) on xpath=//h5[text()='Alerts, Frame & Windows']
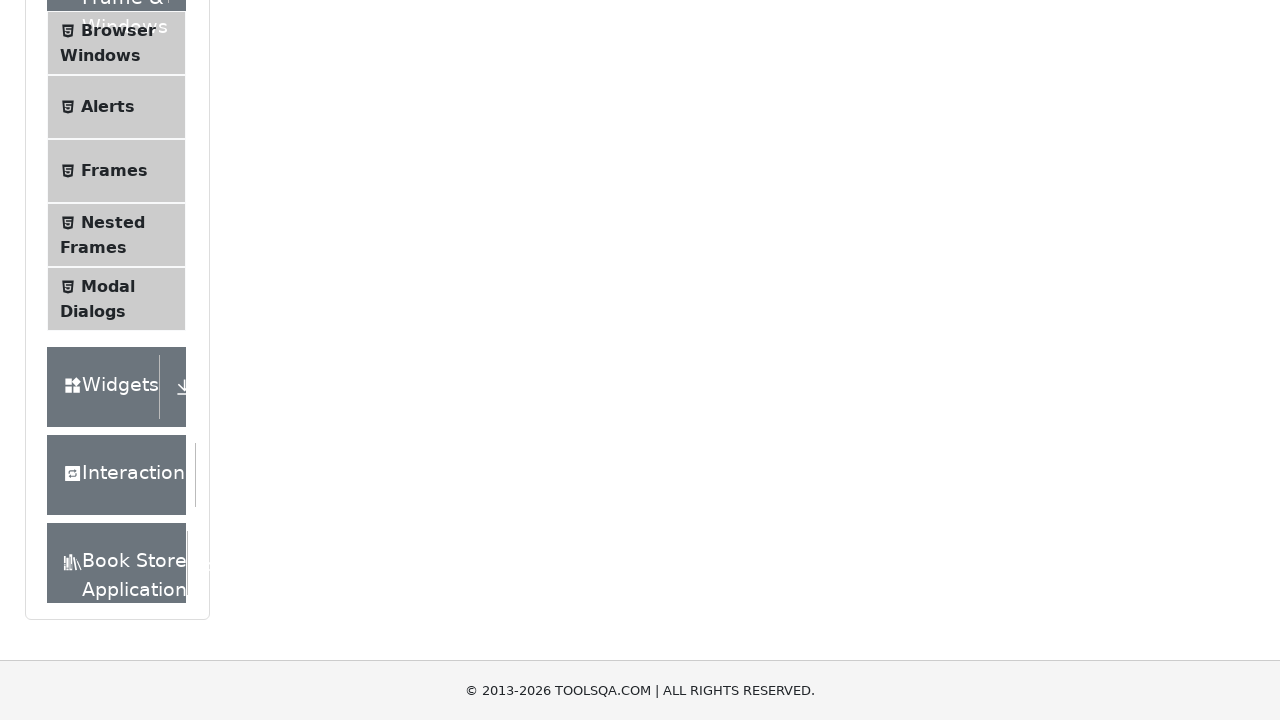

Clicked on 'Browser Windows' menu item at (118, 30) on xpath=//span[text()='Browser Windows']
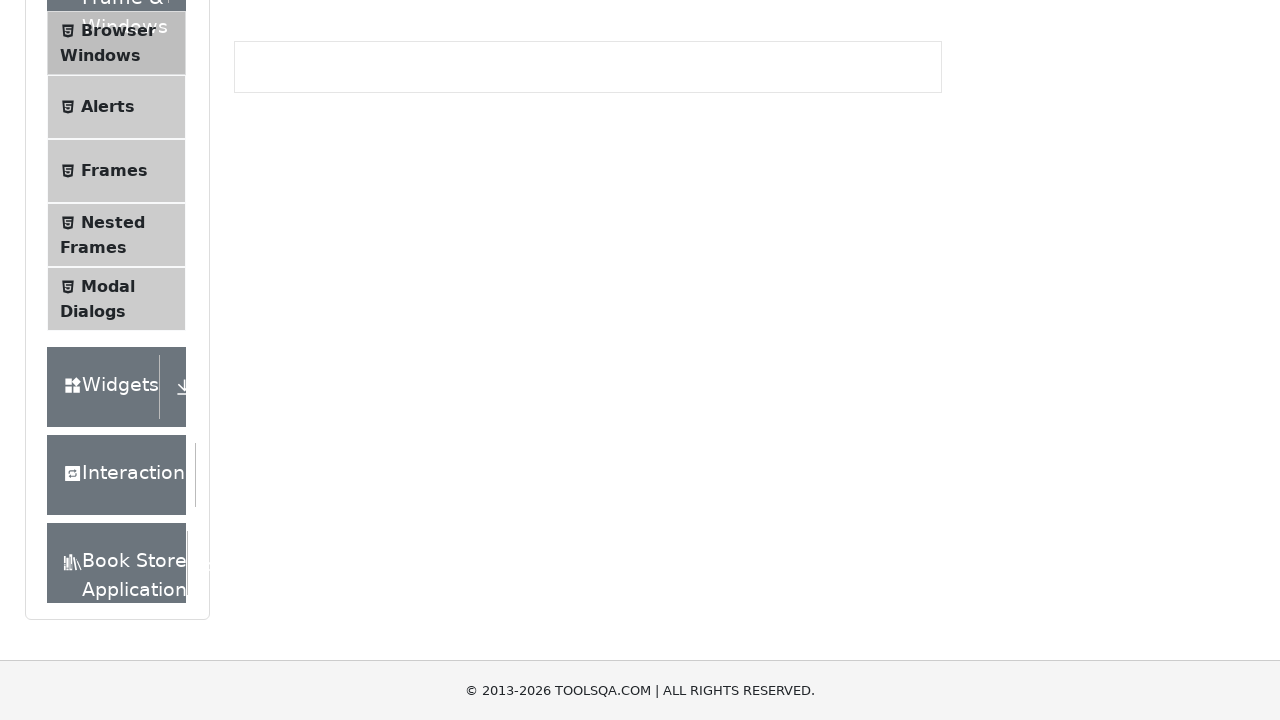

Clicked button to open new tab and new tab opened at (280, 242) on #tabButton
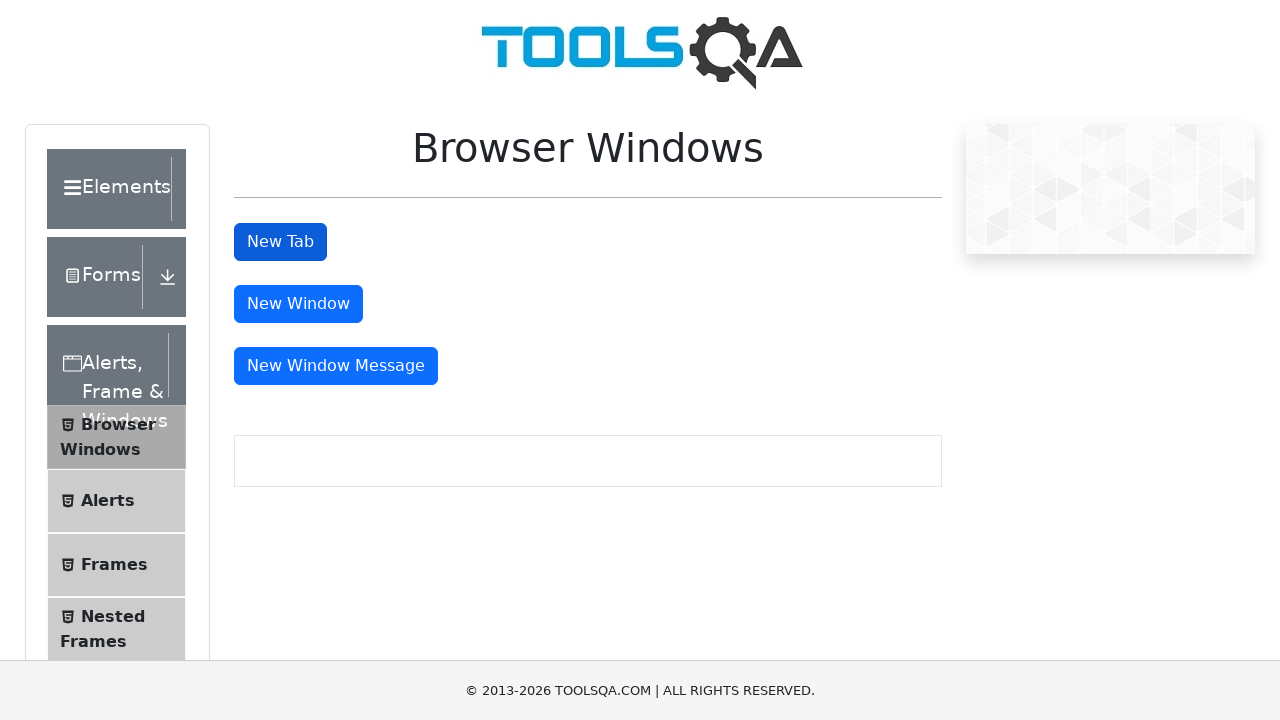

Verified sample heading loaded in new tab
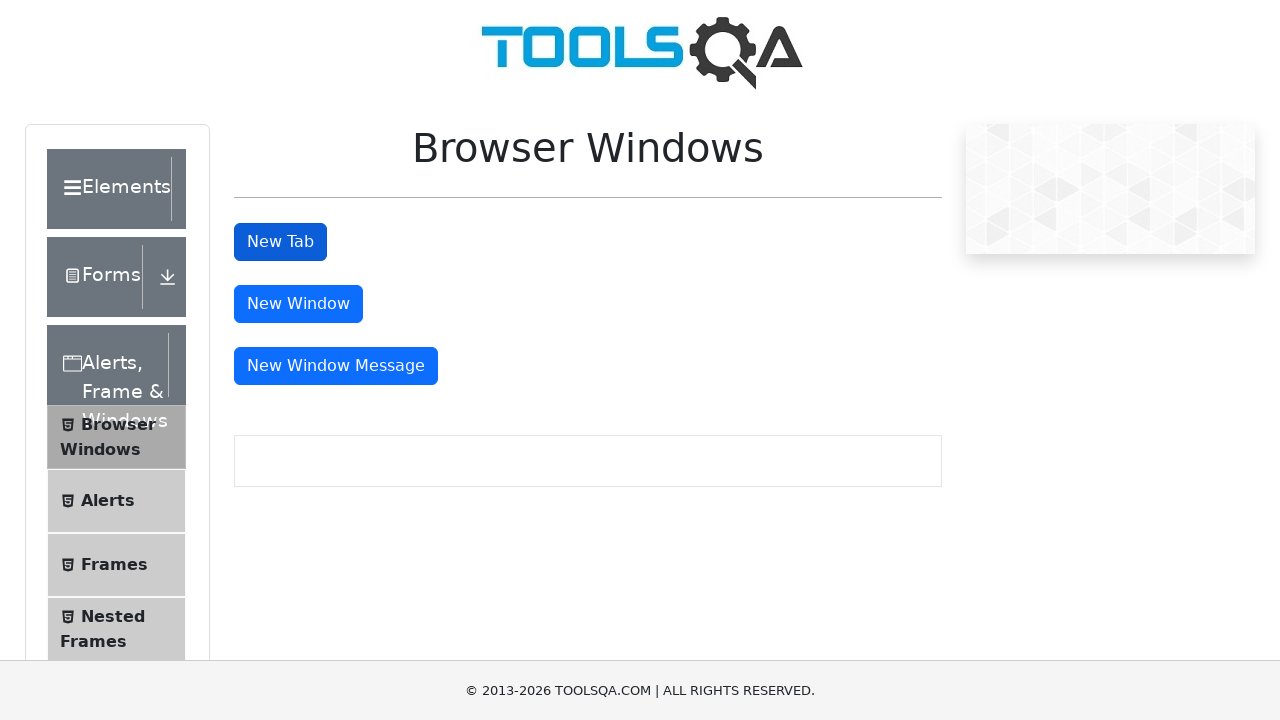

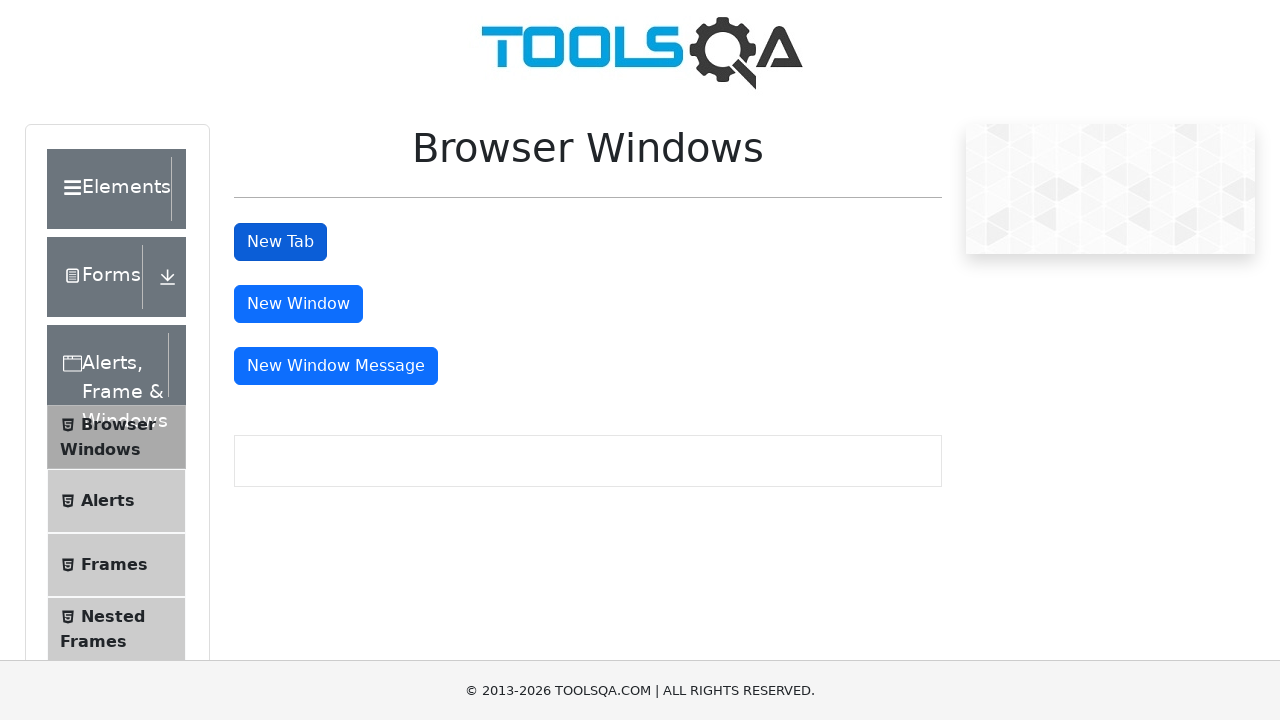